Tests clicking a JS Prompt button and accepting without entering text, then verifies the result message is empty

Starting URL: https://the-internet.herokuapp.com/javascript_alerts

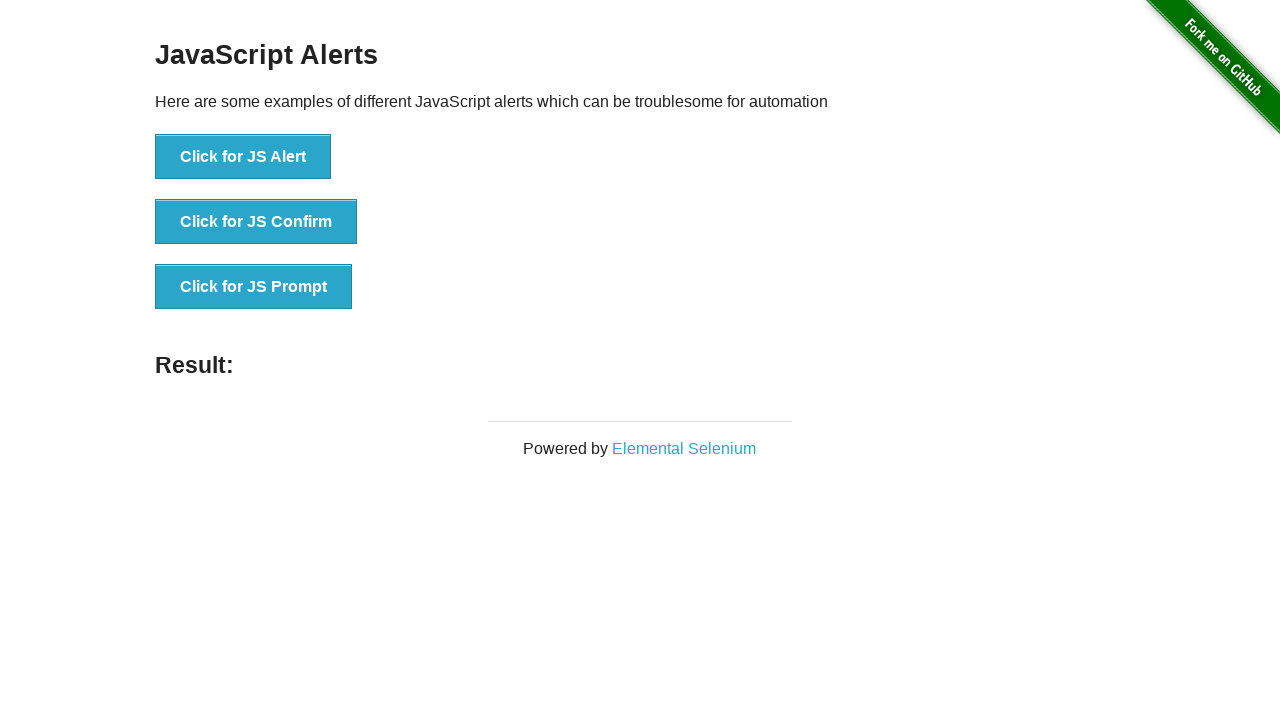

Set up dialog handler to accept prompts without entering text
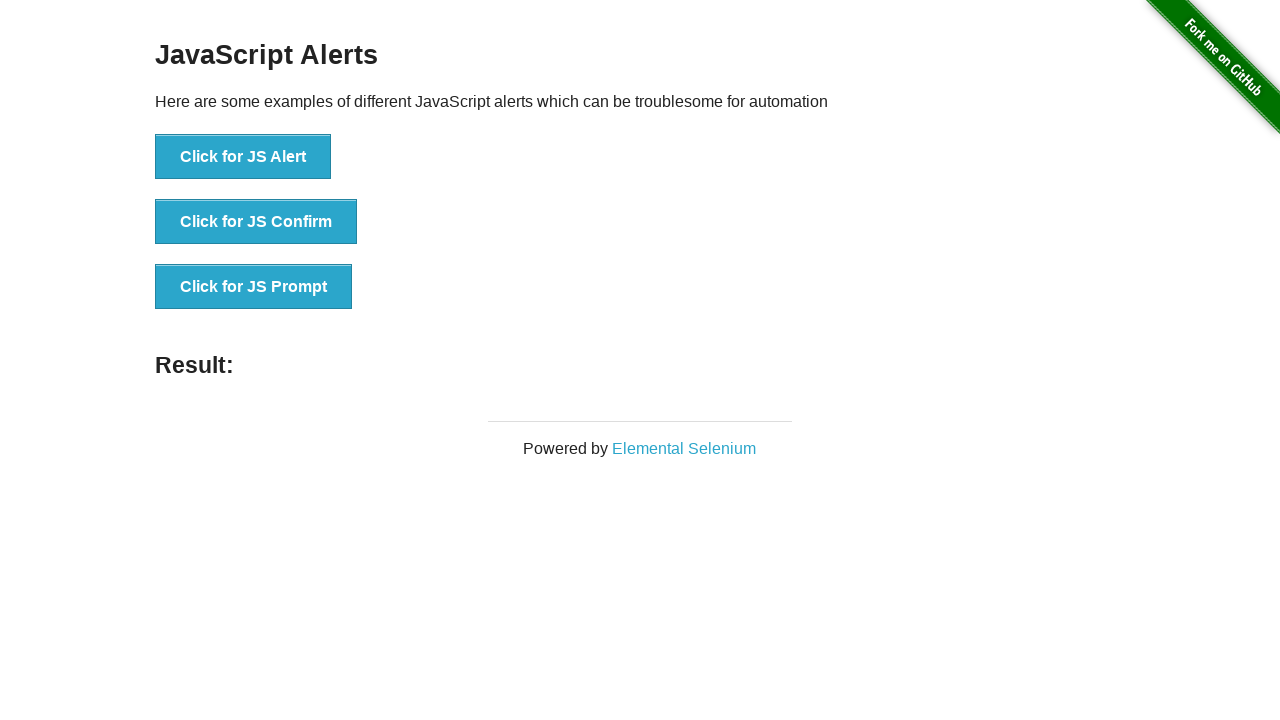

Clicked the JS Prompt button at (254, 287) on button[onclick='jsPrompt()']
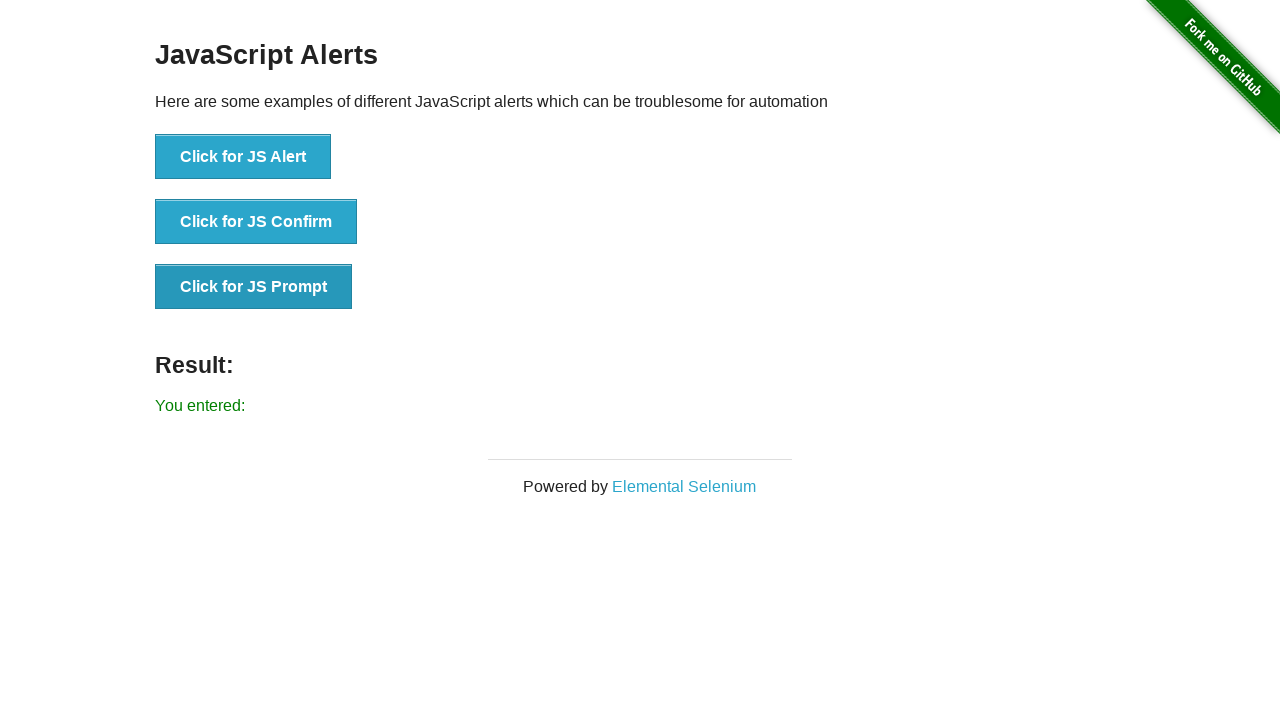

Result message element loaded
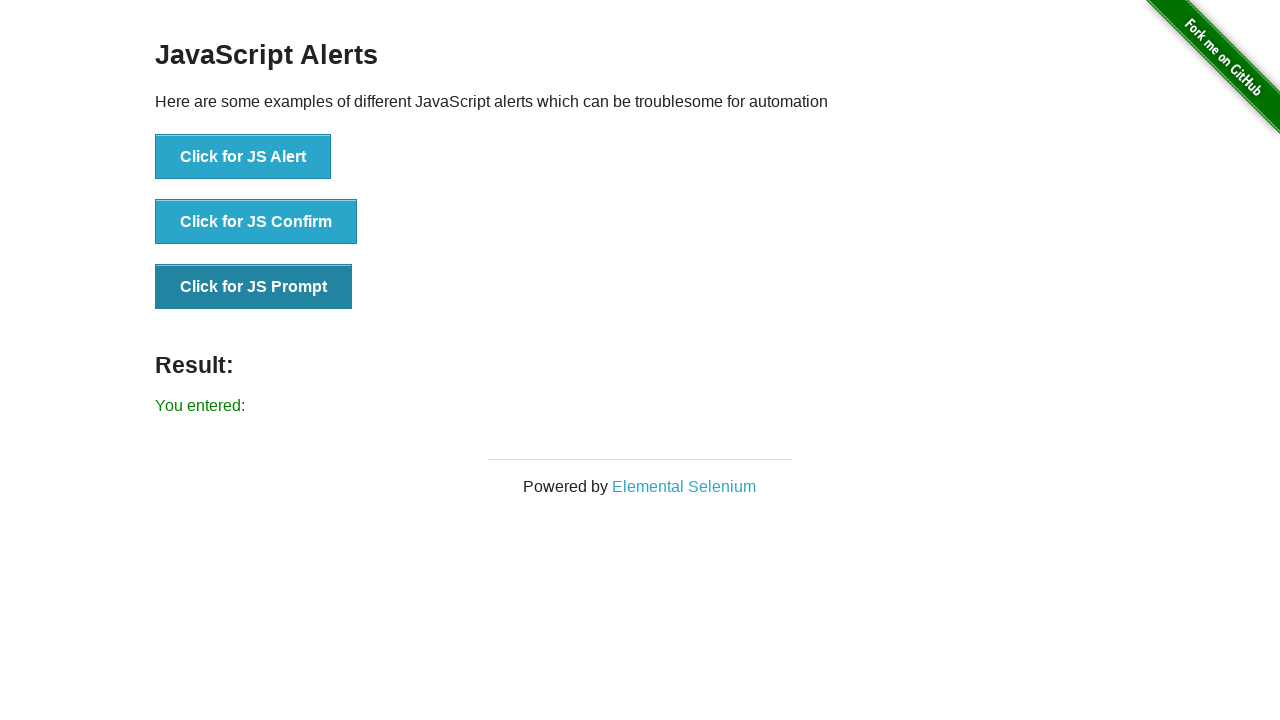

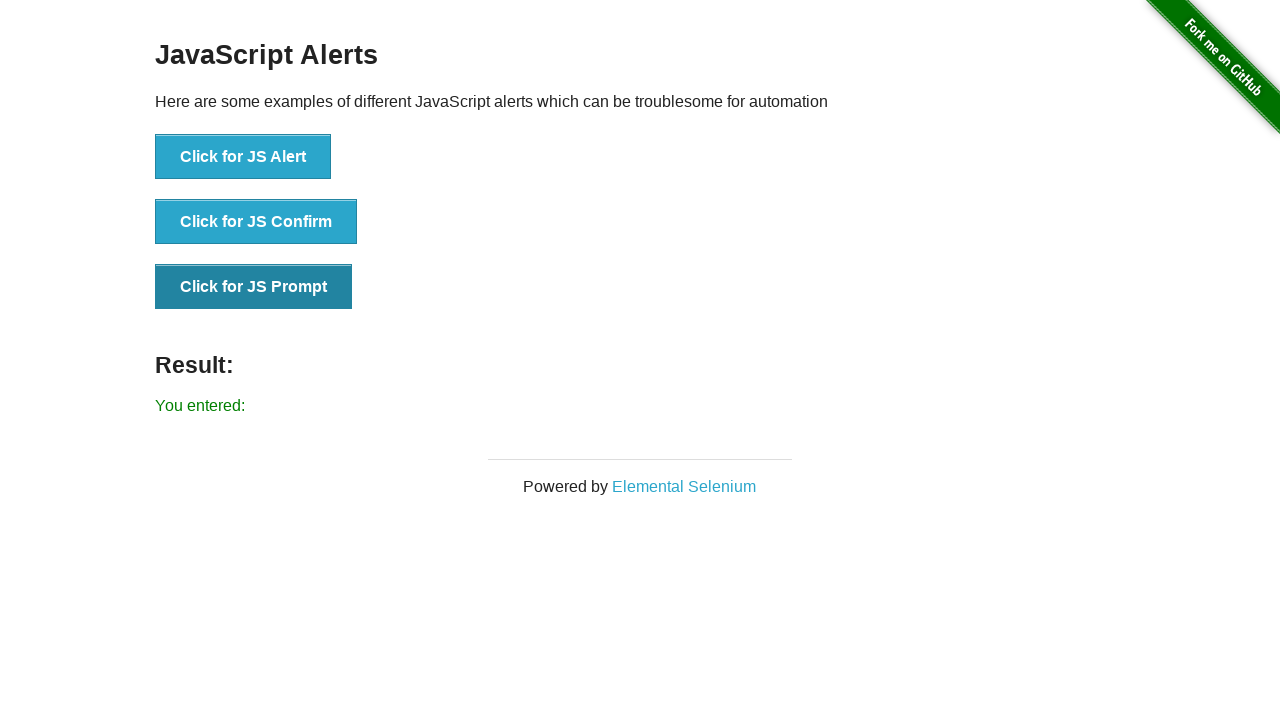